Tests sorting the Due column in descending order by clicking the column header twice and verifying the numerical values are sorted in reverse order.

Starting URL: http://the-internet.herokuapp.com/tables

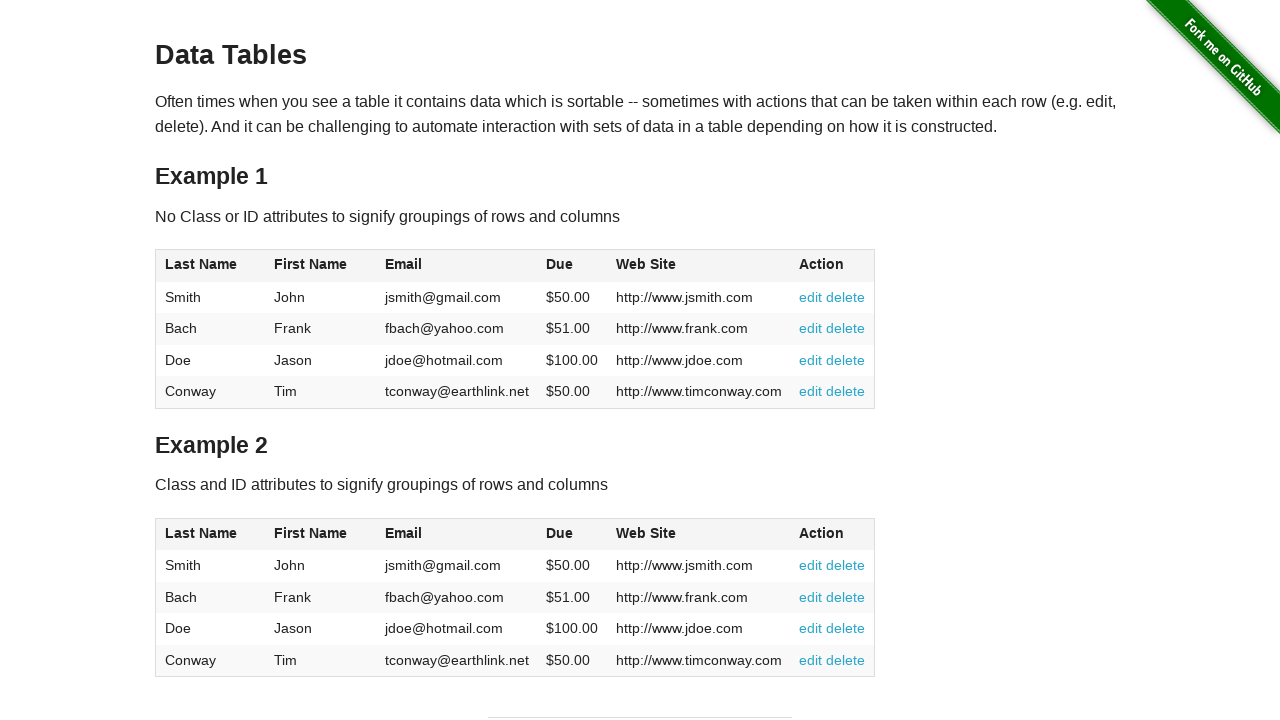

Clicked Due column header (4th column) first time for ascending sort at (572, 266) on #table1 thead tr th:nth-child(4)
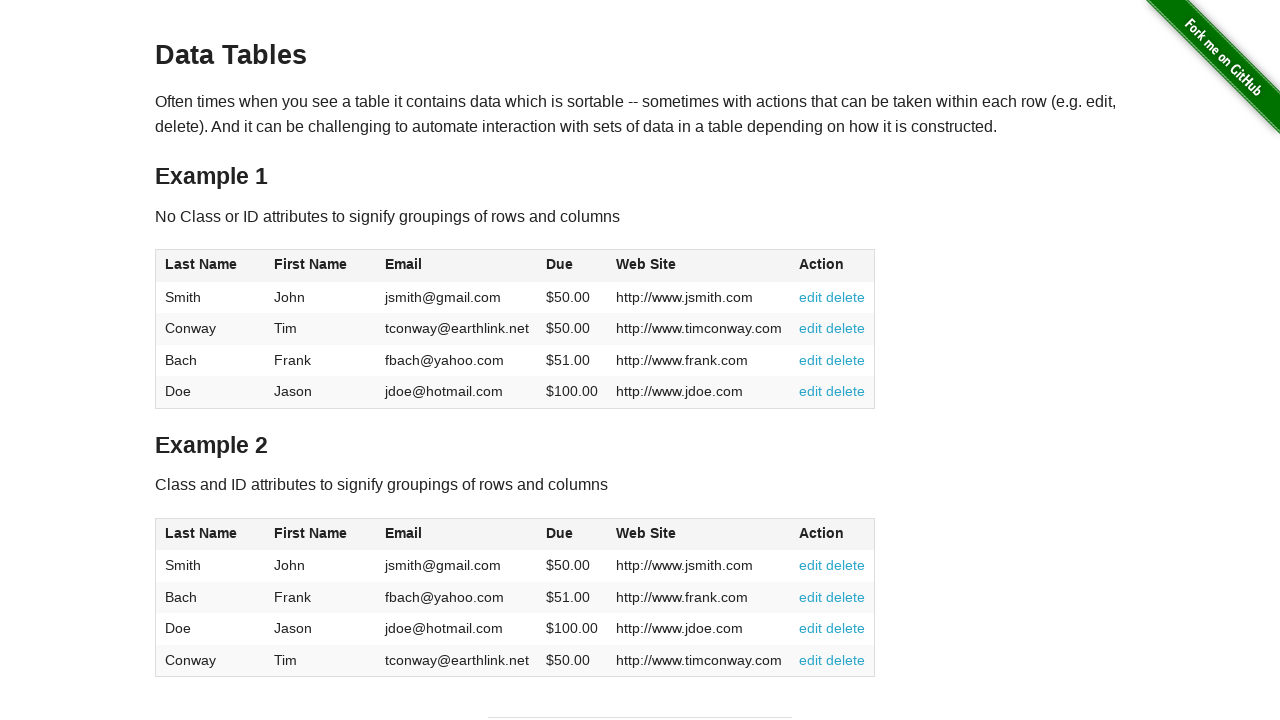

Clicked Due column header second time for descending sort at (572, 266) on #table1 thead tr th:nth-child(4)
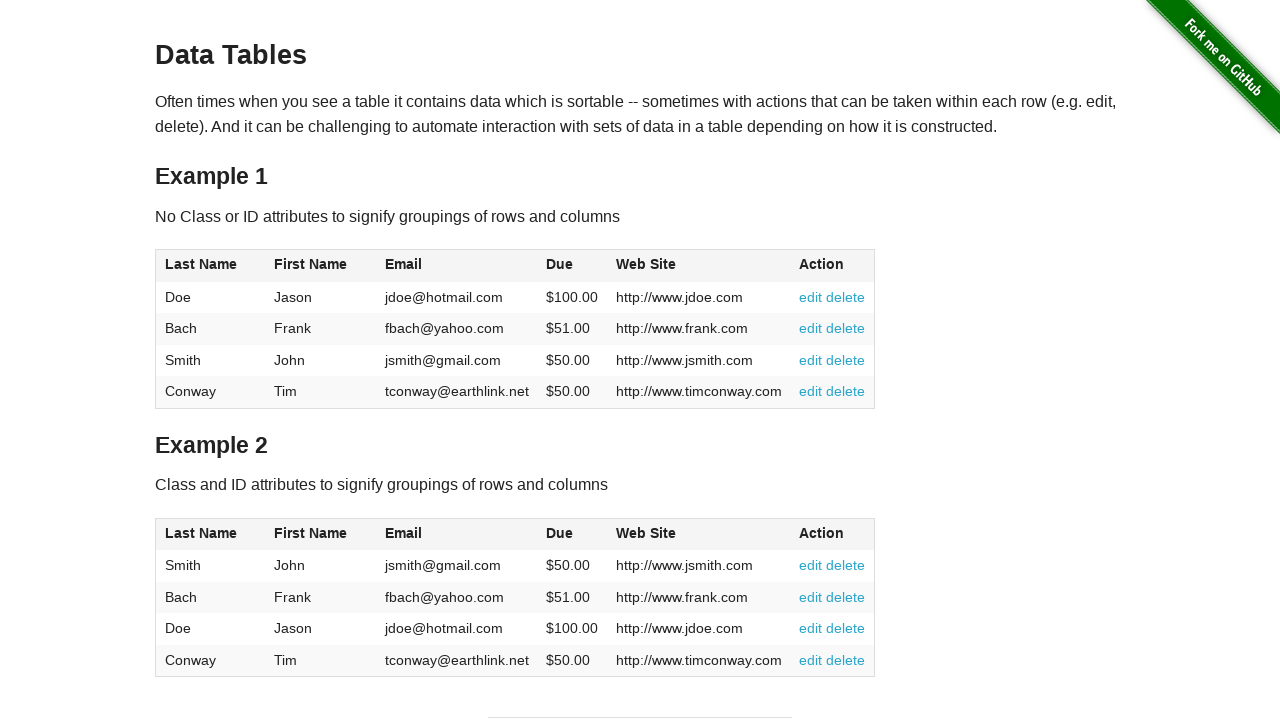

Due column values loaded
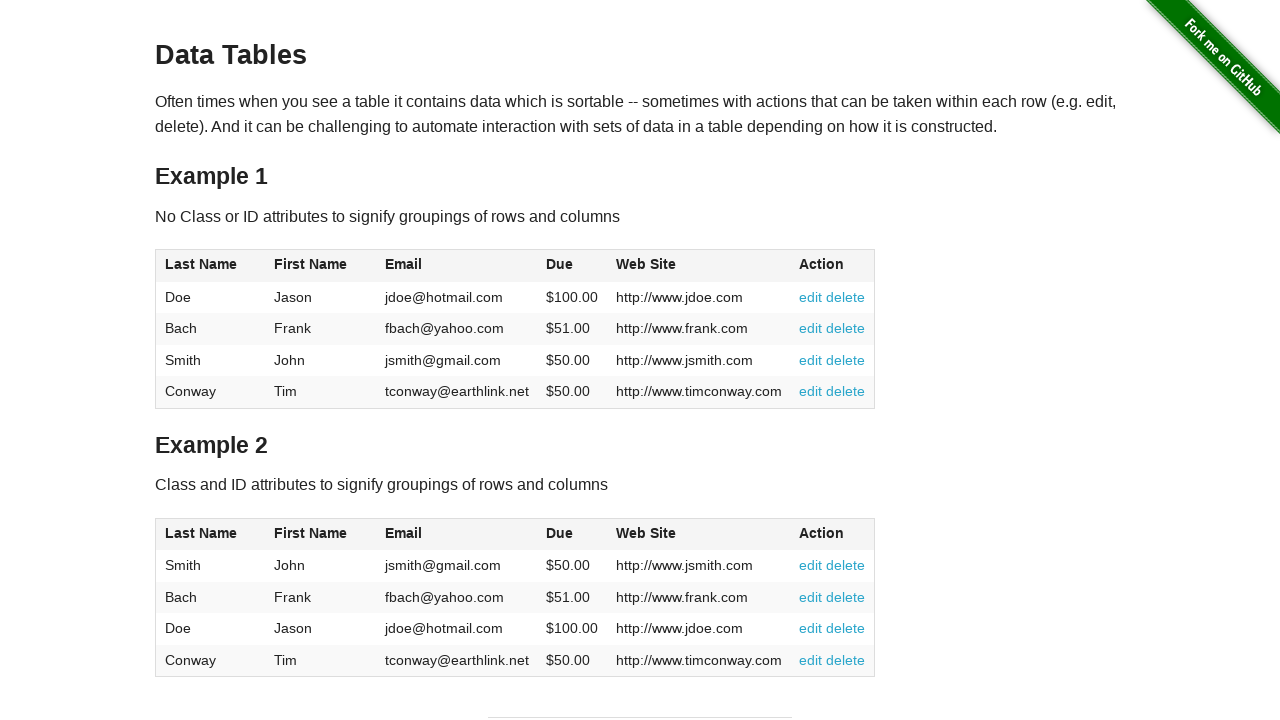

Retrieved all Due column elements
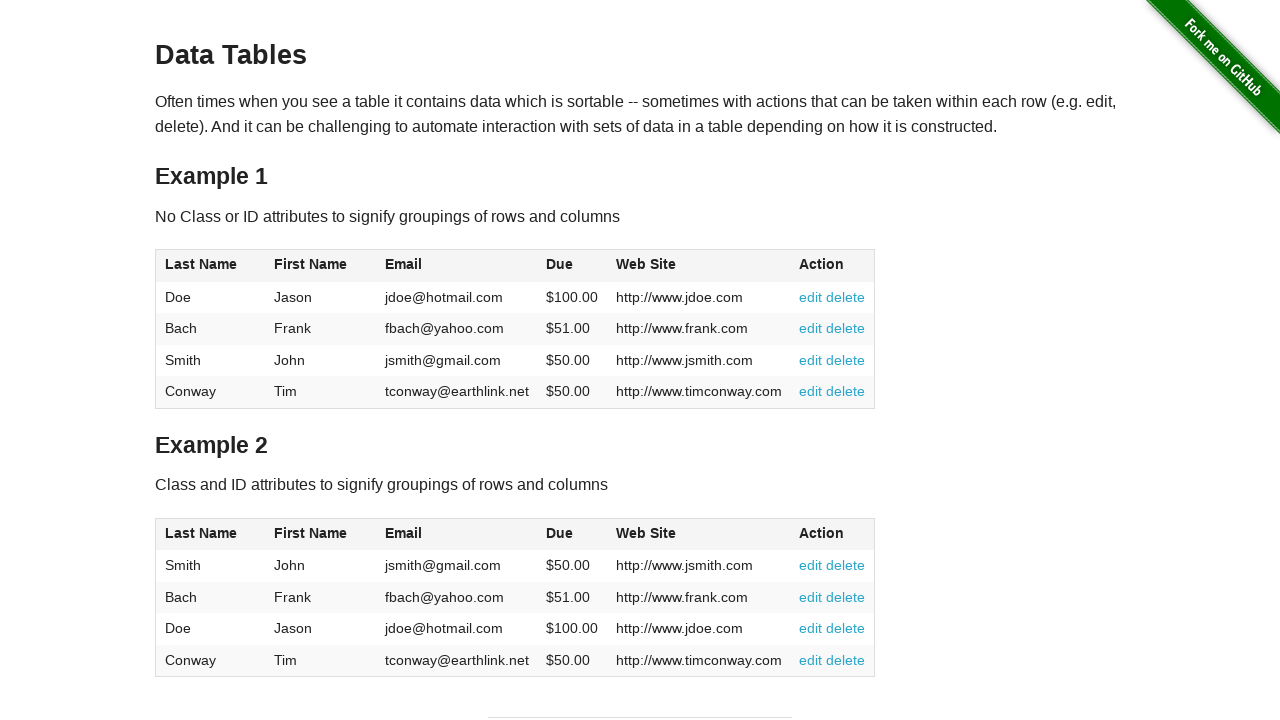

Extracted numerical values from Due column: [100.0, 51.0, 50.0, 50.0]
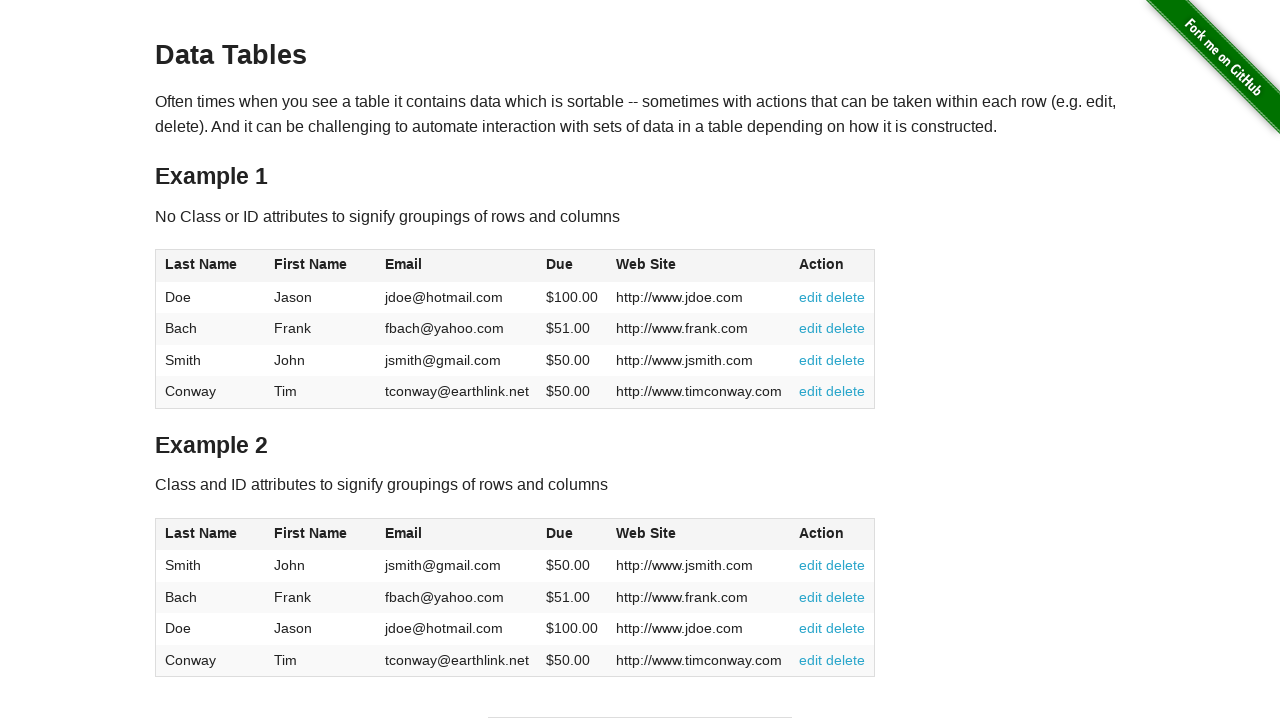

Verified Due column is sorted in descending order
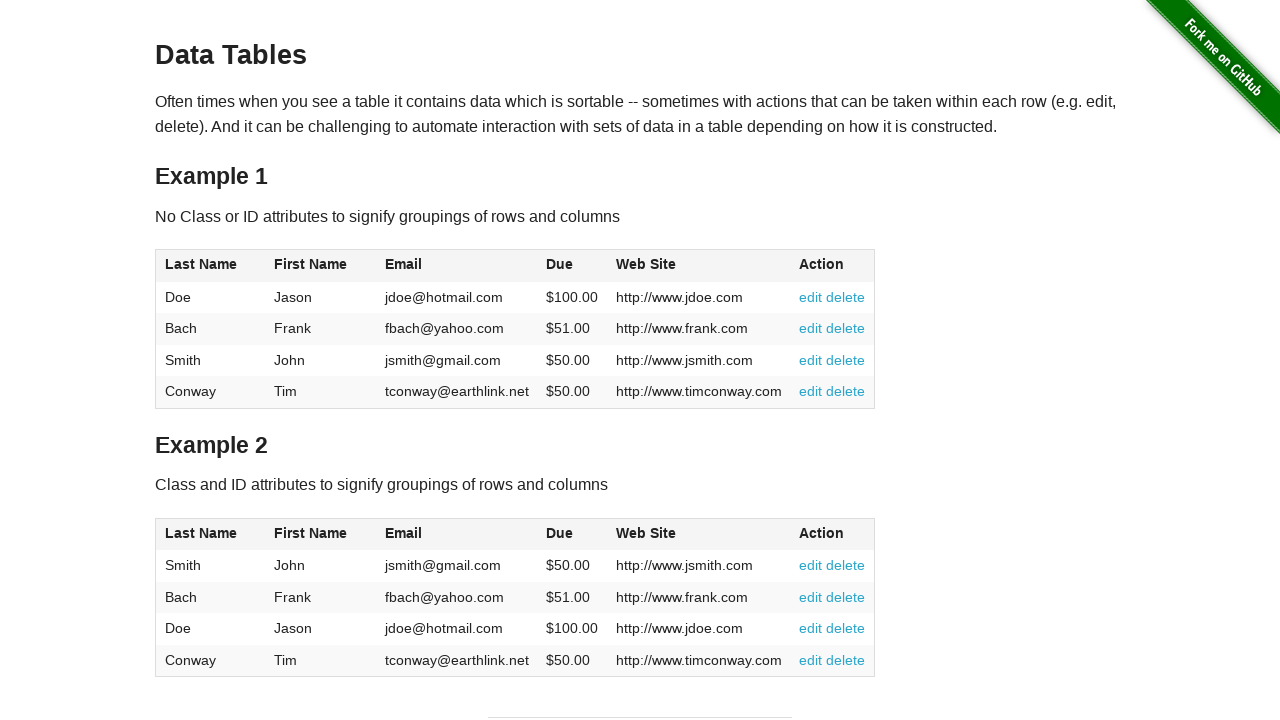

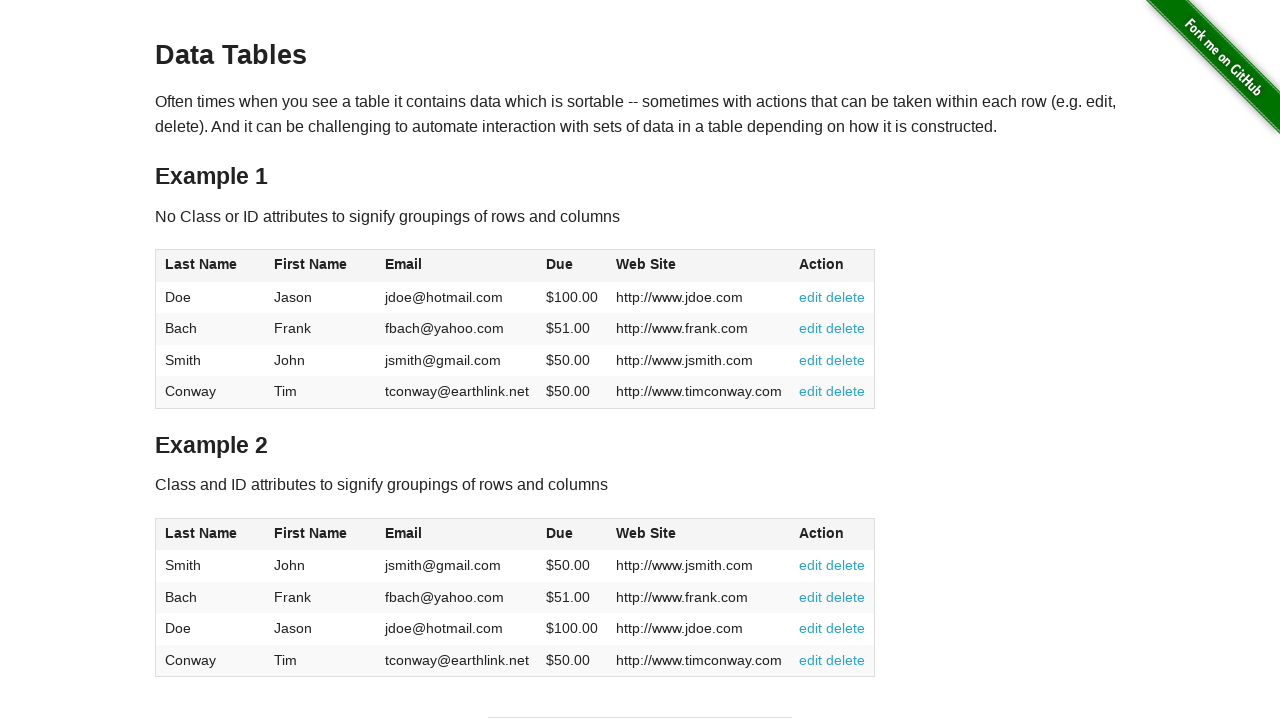